Tests opting out of A/B tests by adding a cookie before visiting the test page, then navigating to verify the opt-out is already in effect.

Starting URL: http://the-internet.herokuapp.com

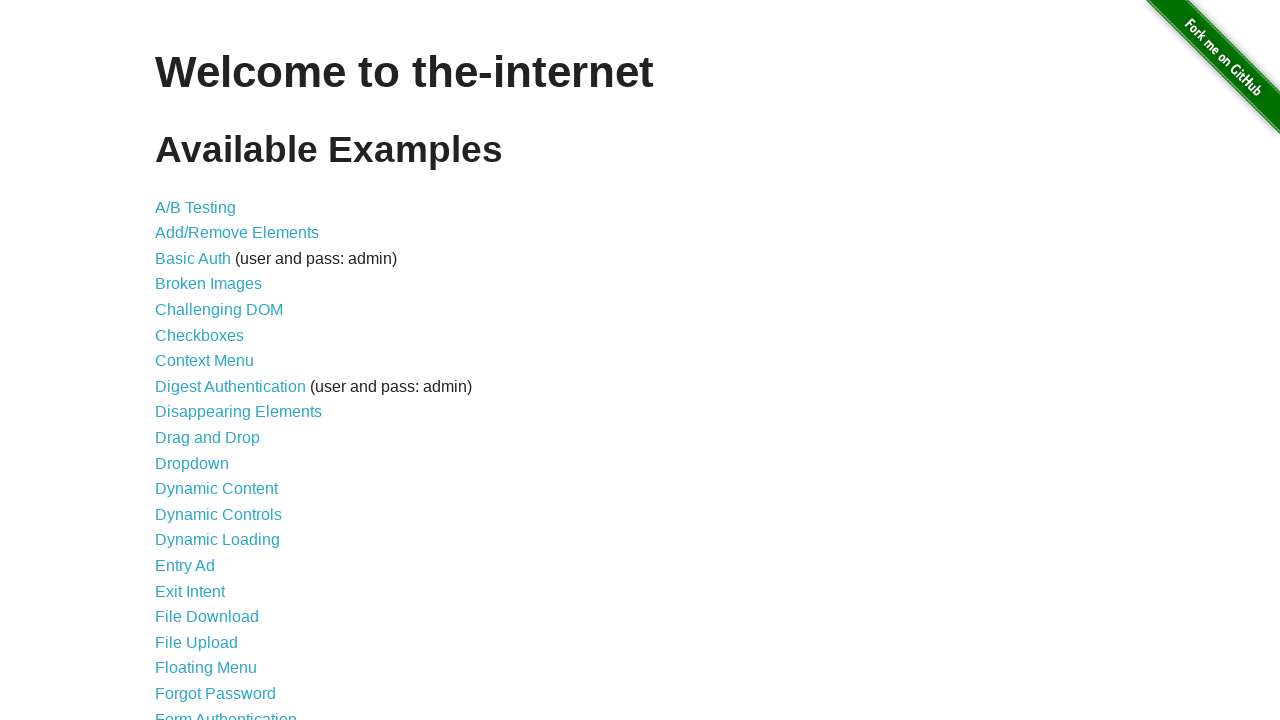

Added optimizelyOptOut cookie to context
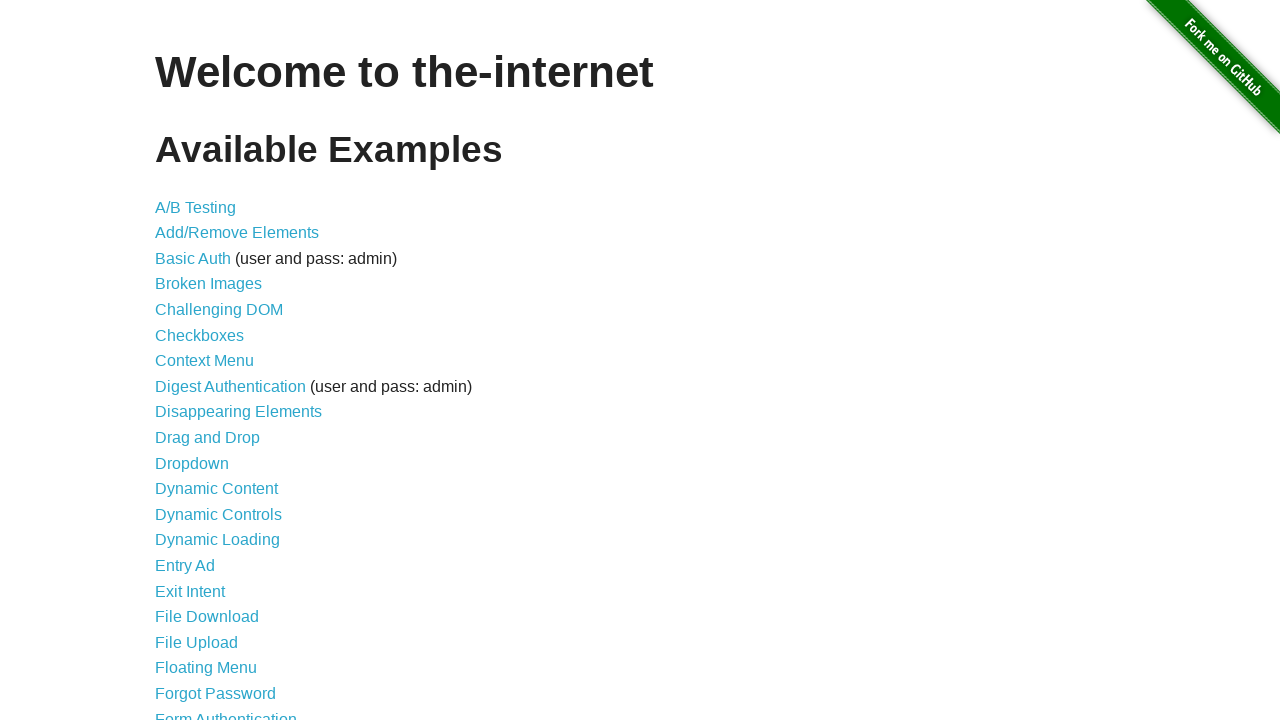

Navigated to A/B test page at /abtest
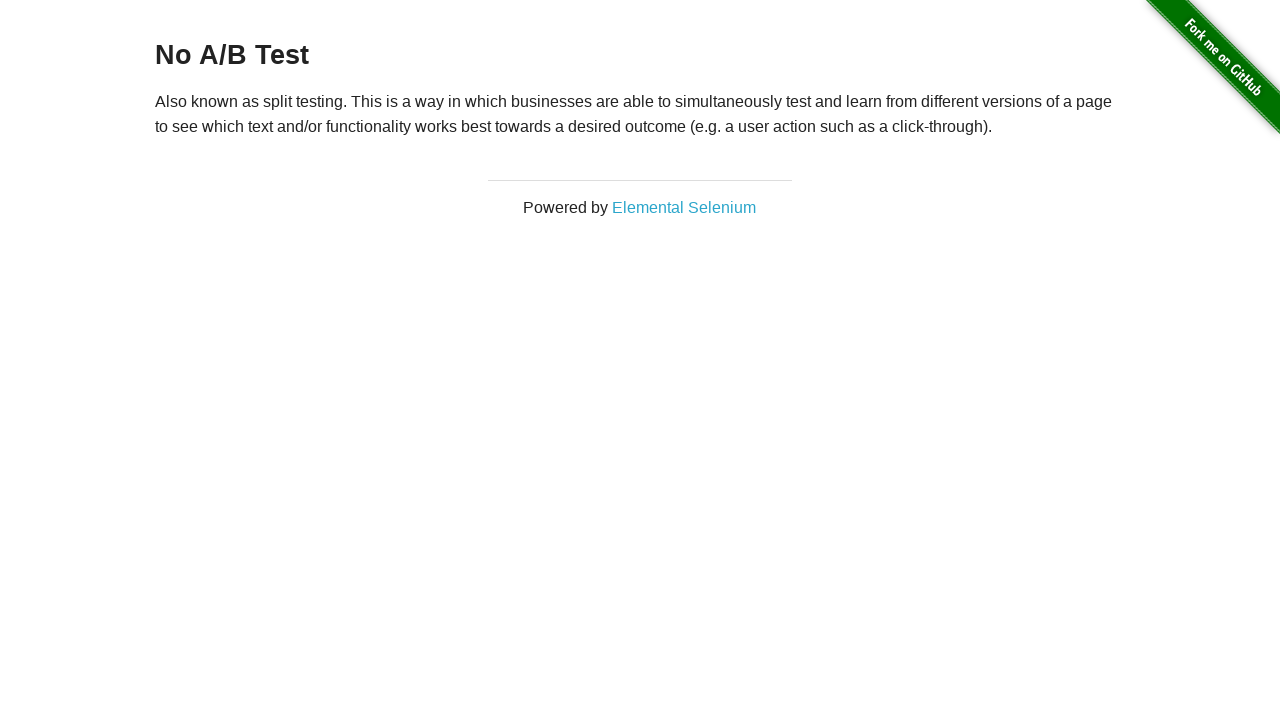

Waited for h3 heading to load
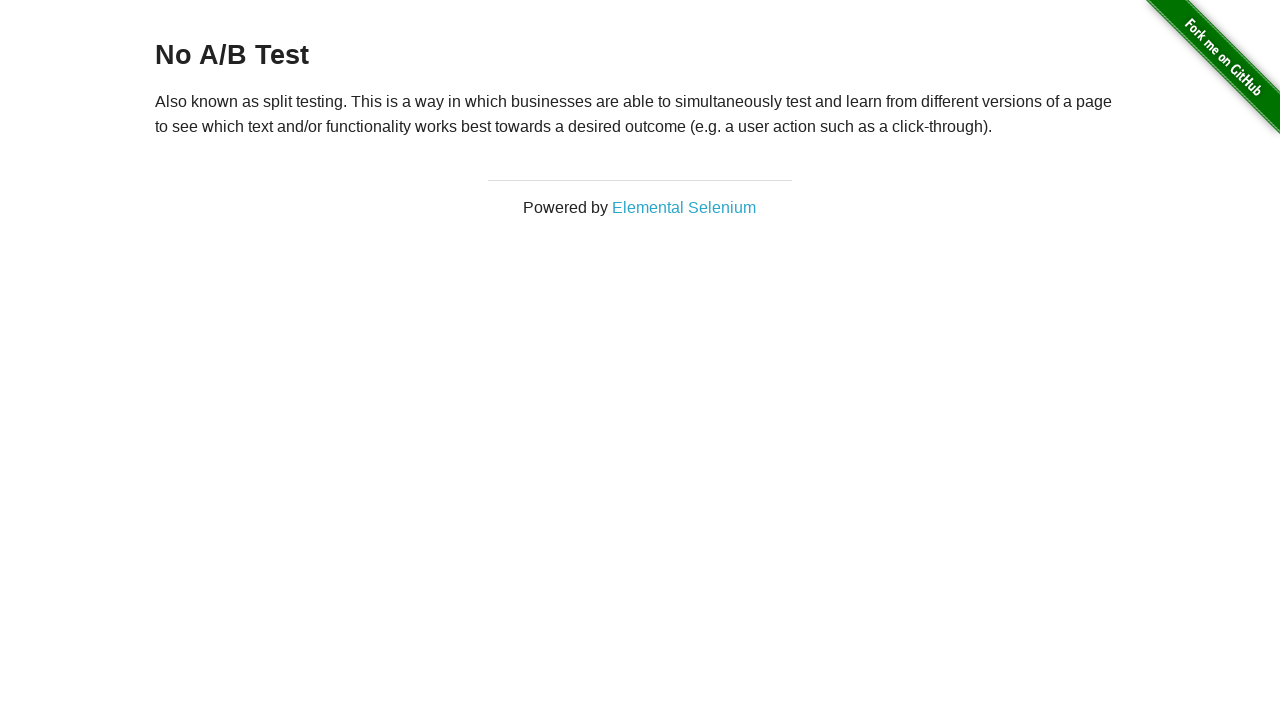

Retrieved heading text: 'No A/B Test'
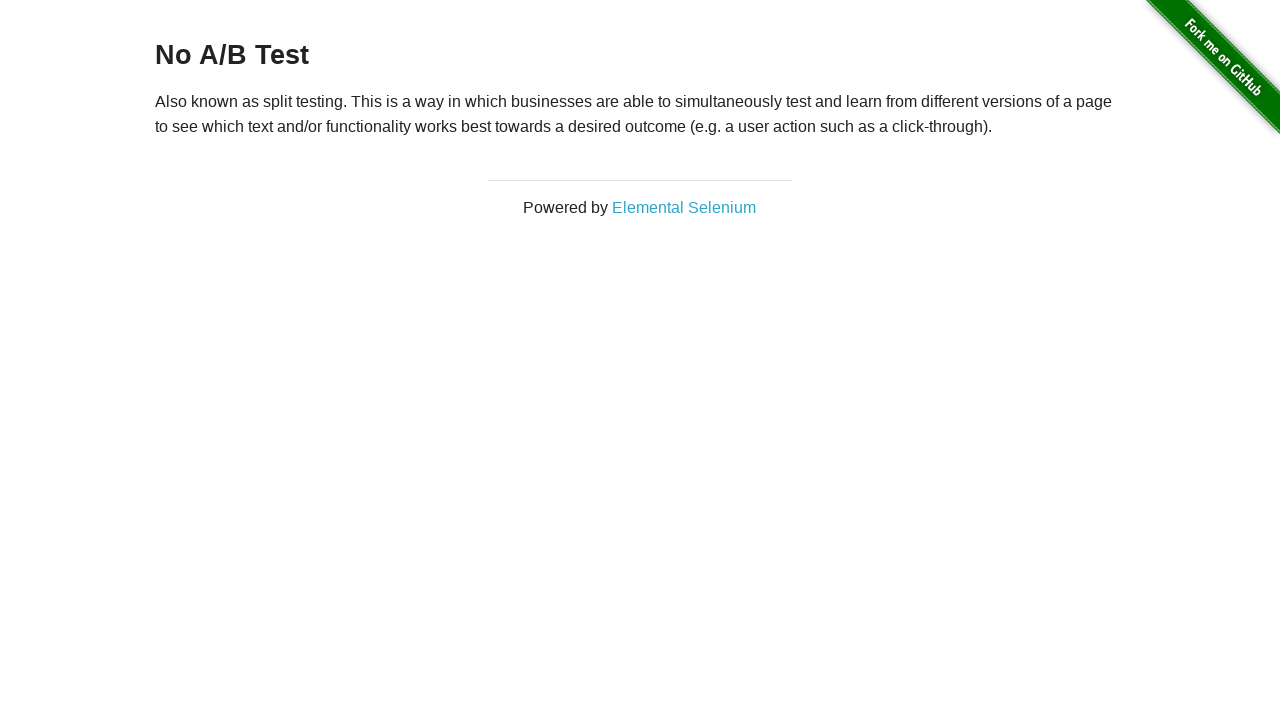

Verified that heading starts with 'No A/B Test' - opt-out is in effect
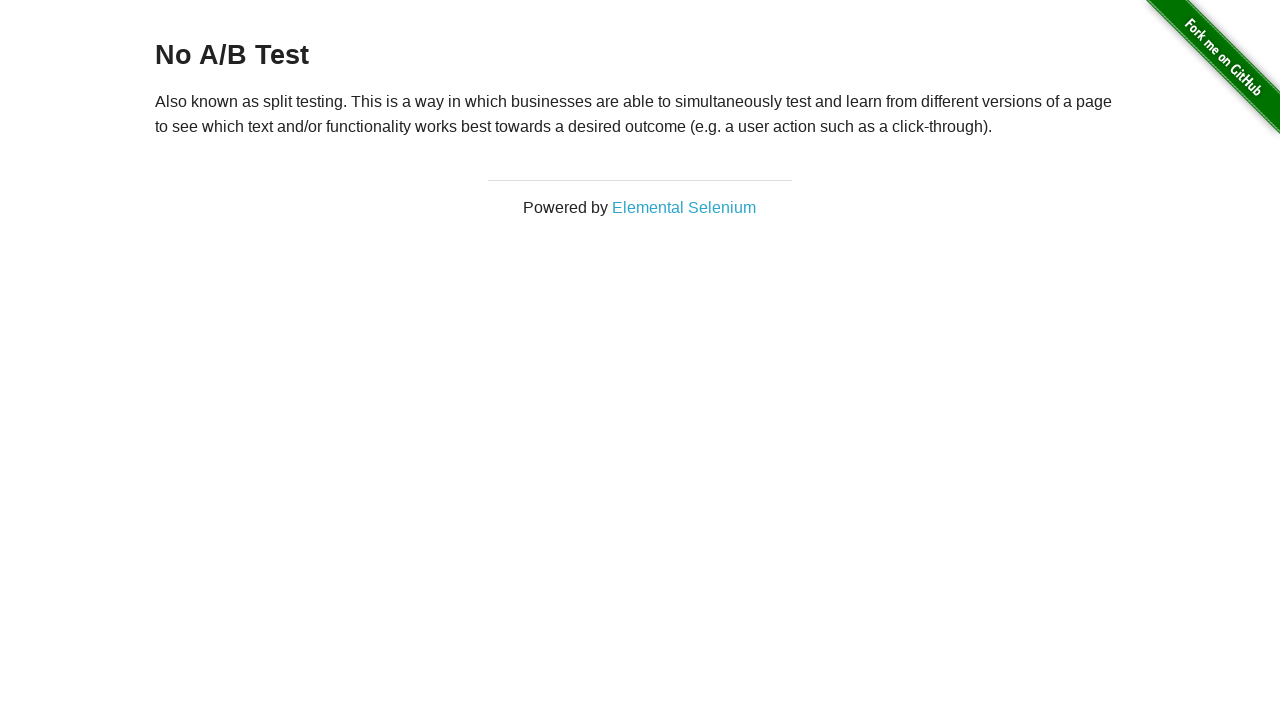

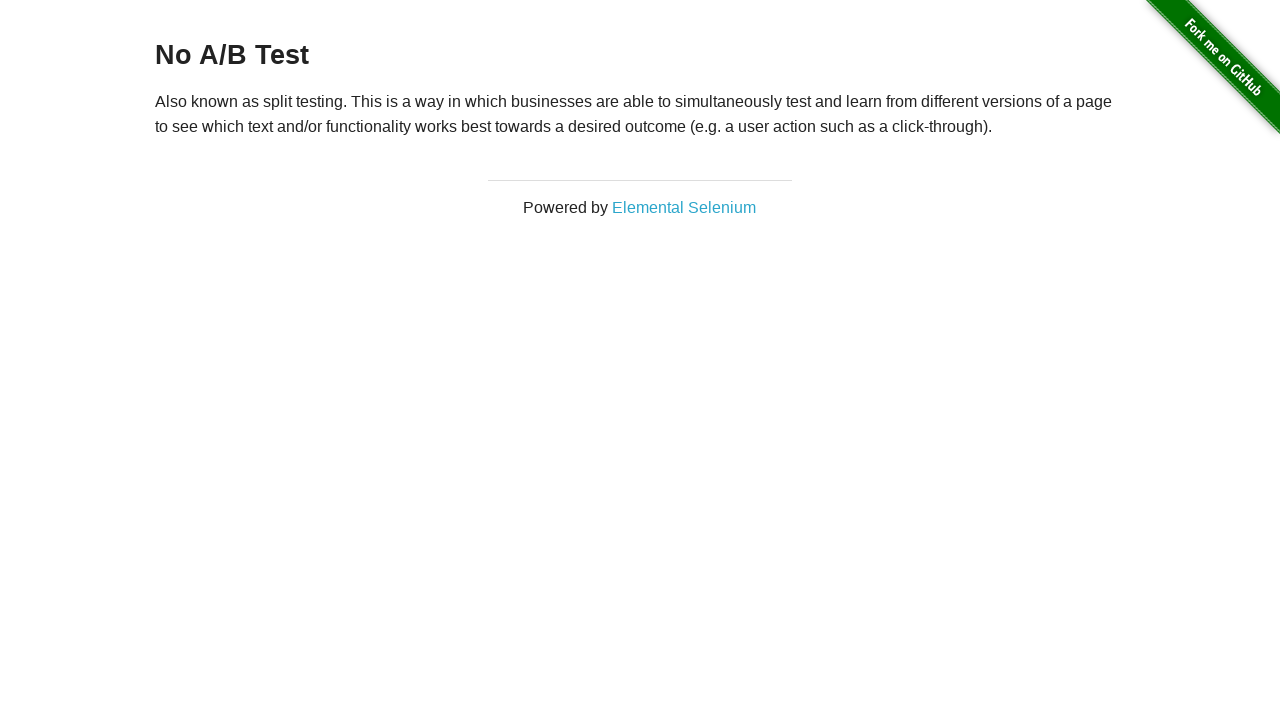